Tests searching for a place, viewing its details, and navigating through the image gallery

Starting URL: https://www.navigator.ba/#/categories

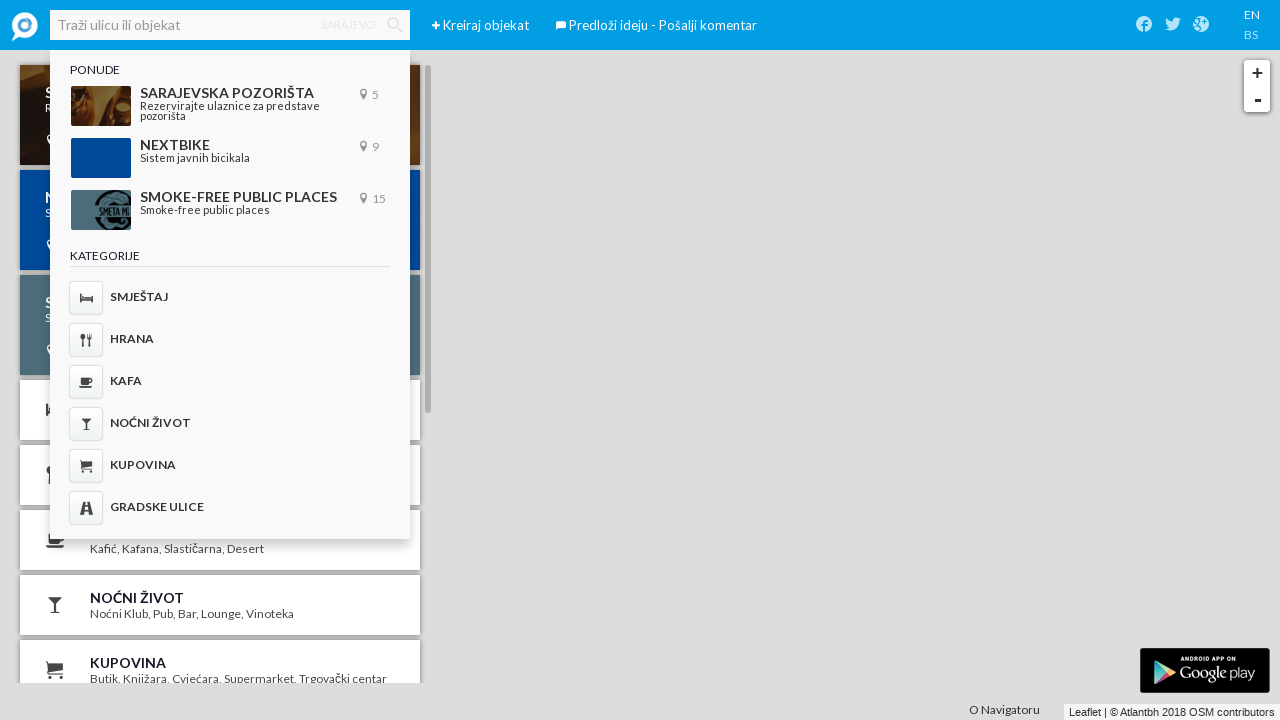

Filled search input with 'Kamerni teatar 55' on input[placeholder='Traži ulicu ili objekat']
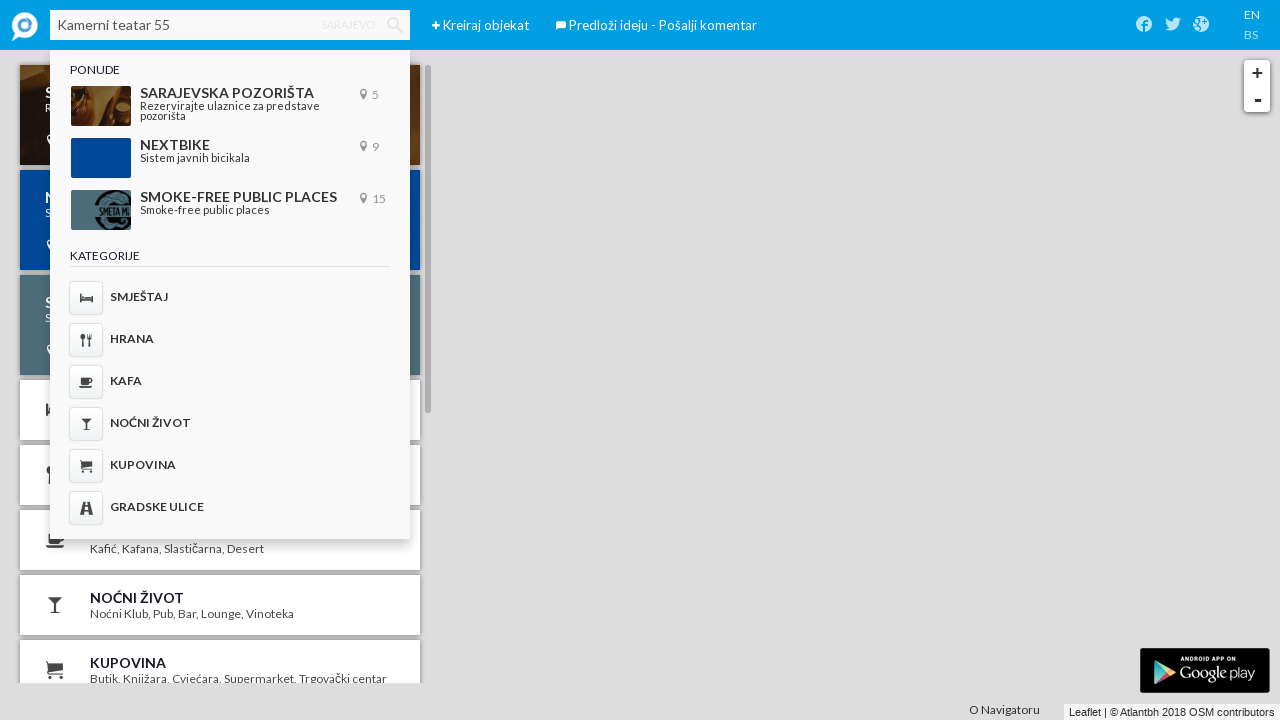

Clicked search button at (395, 25) on .iconav-search
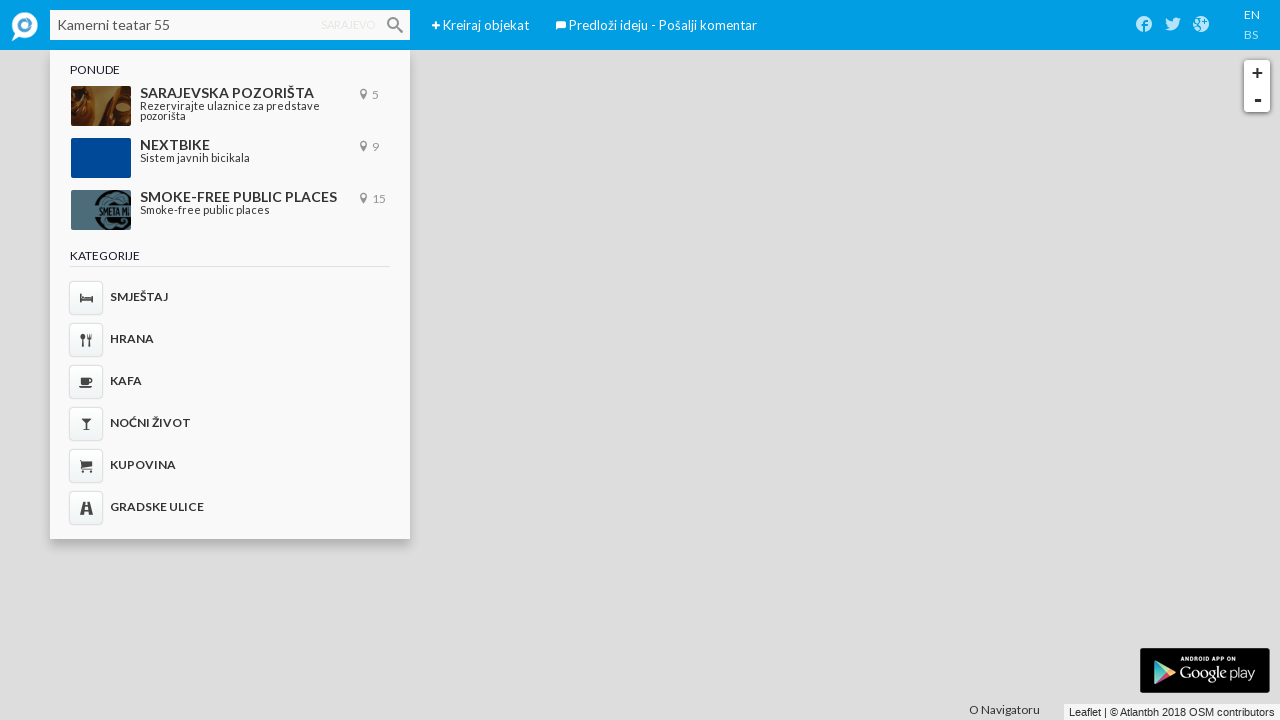

Clicked on search result for Kamerni teatar 55 at (223, 122) on .mCSB_container
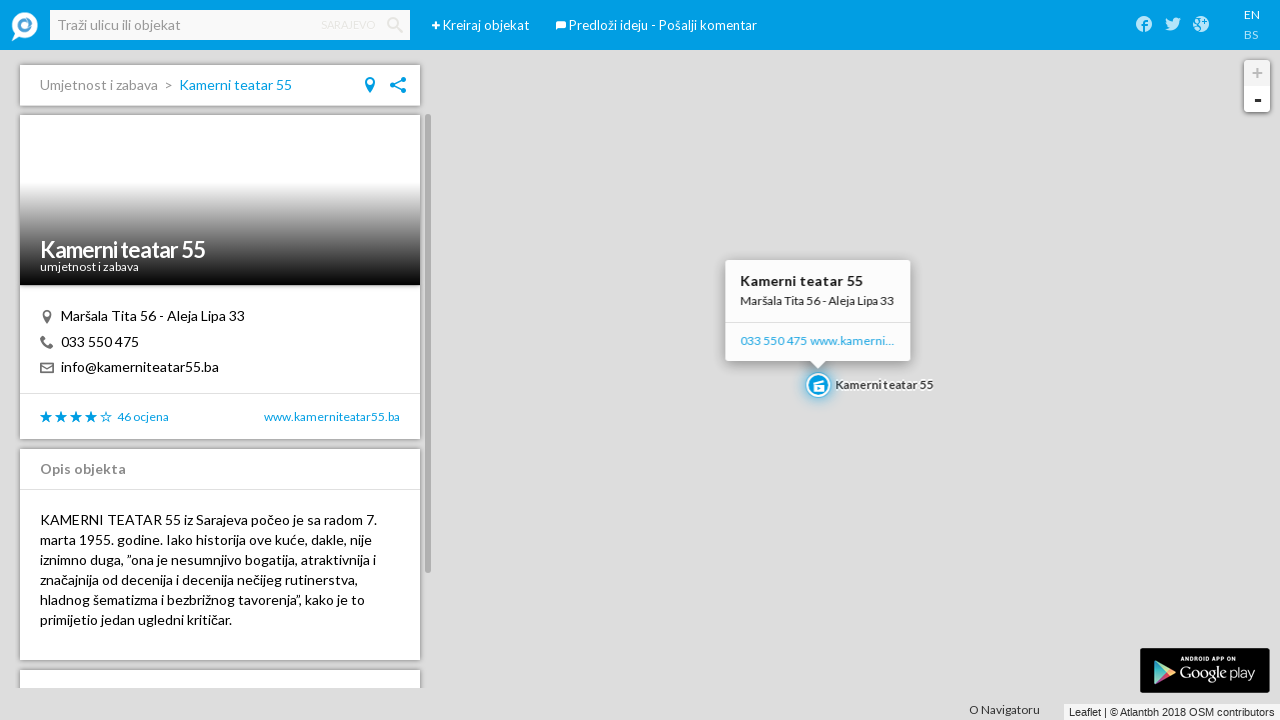

Place details loaded successfully
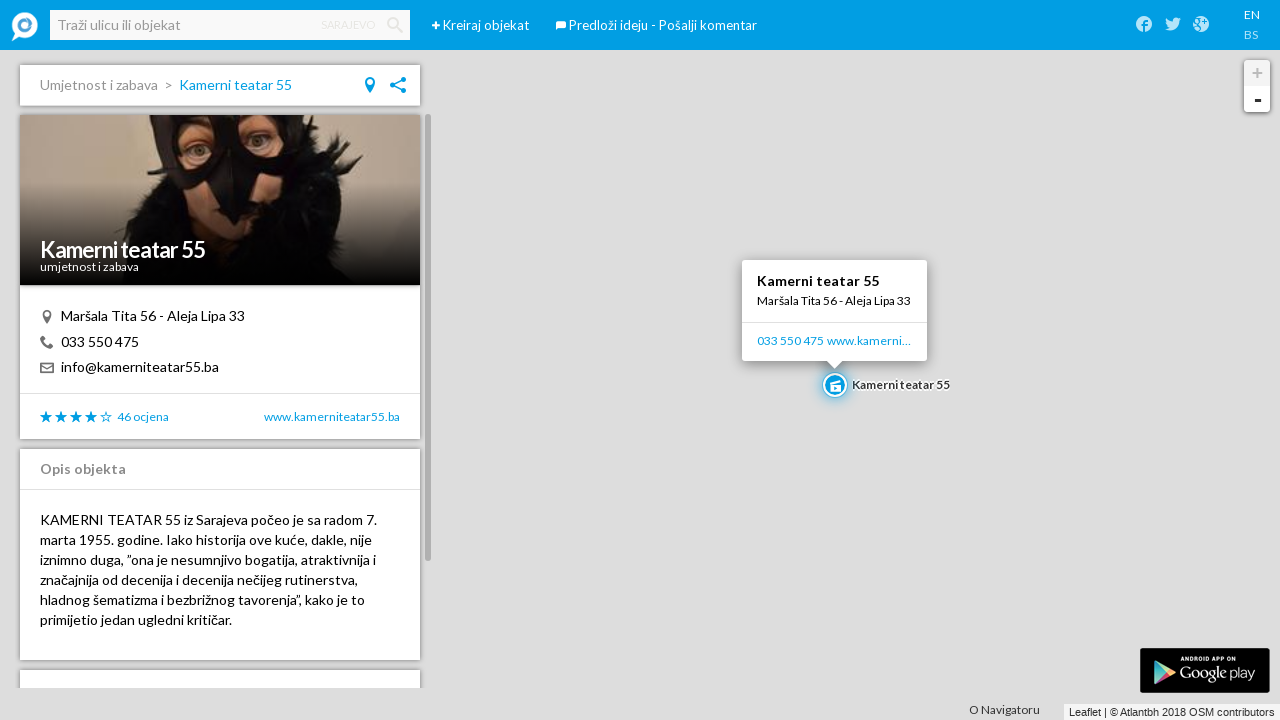

Clicked on profile image to open gallery at (220, 200) on .ember-view.profile-image-container
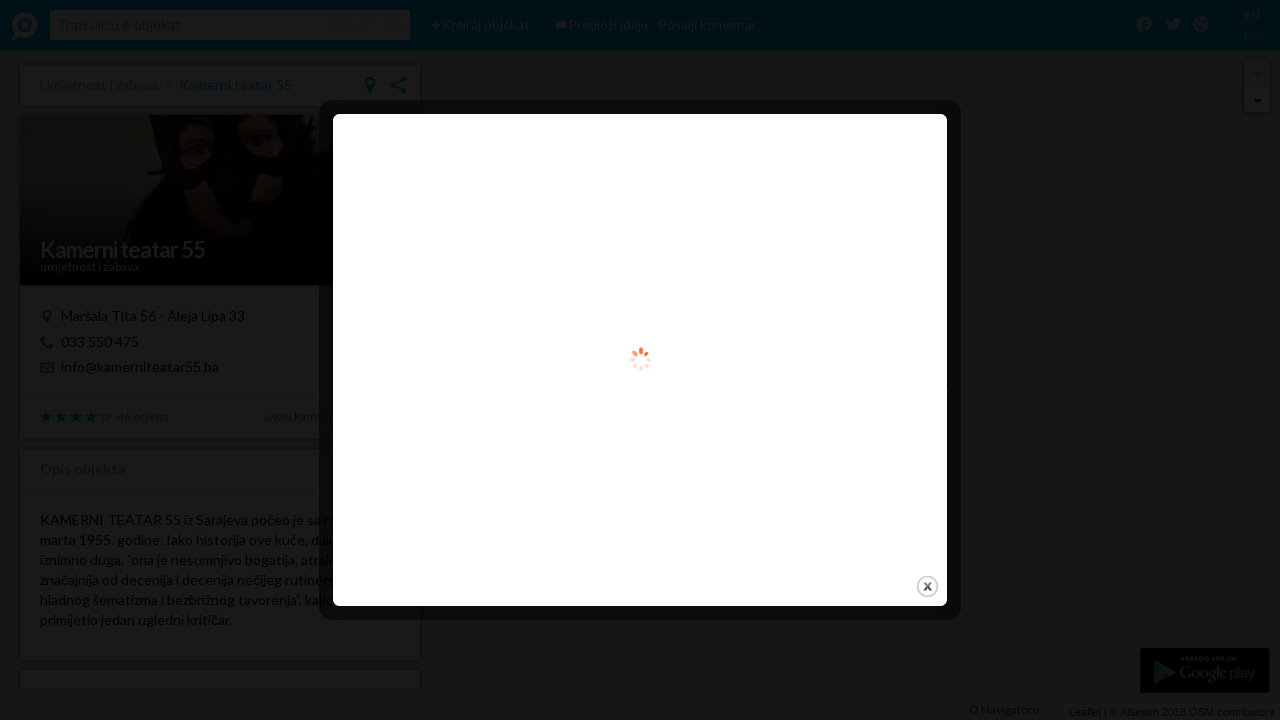

Photo viewer opened
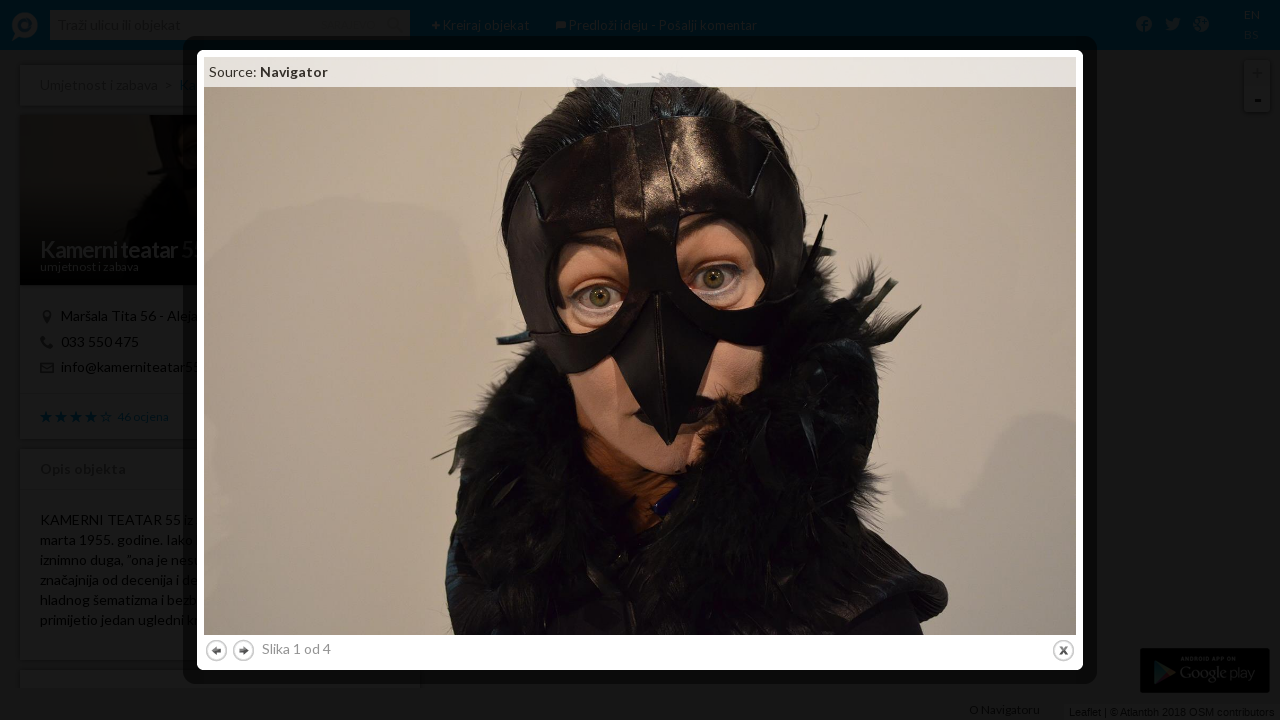

Clicked next button to view next image at (244, 650) on #cboxNext
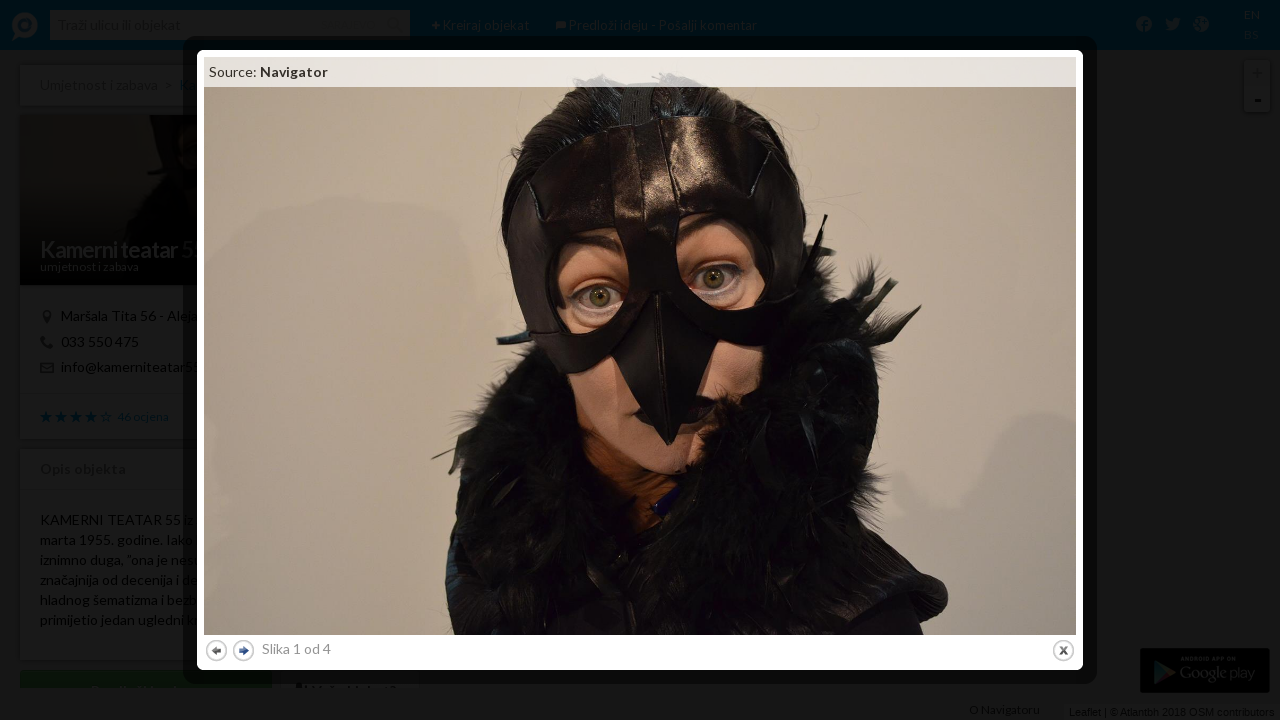

Next image loaded in gallery
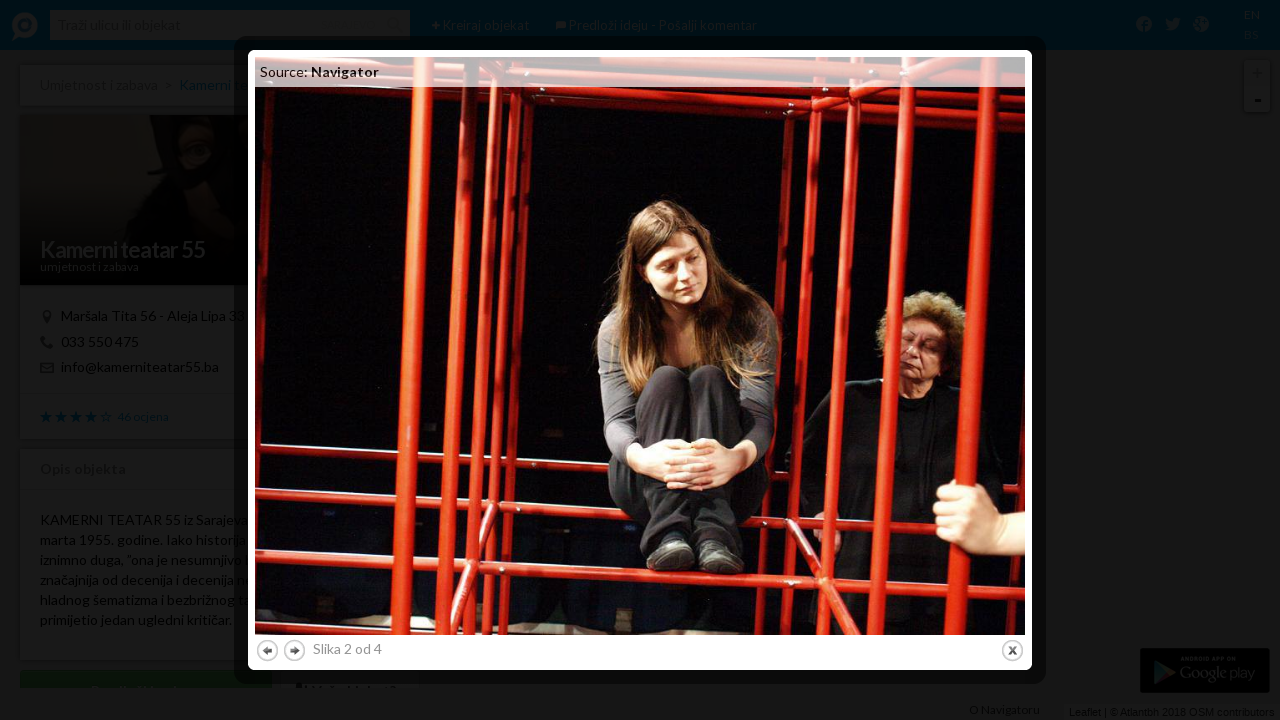

Clicked previous button to view previous image at (268, 650) on #cboxPrevious
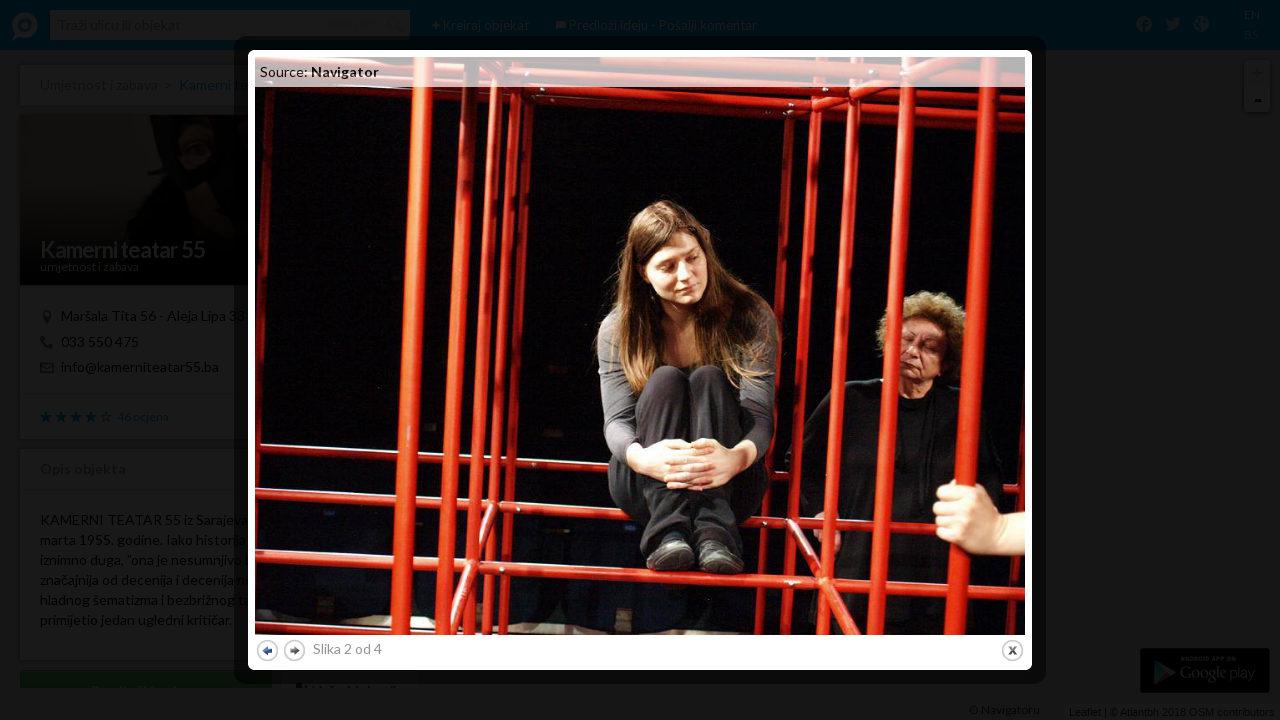

Previous image loaded in gallery
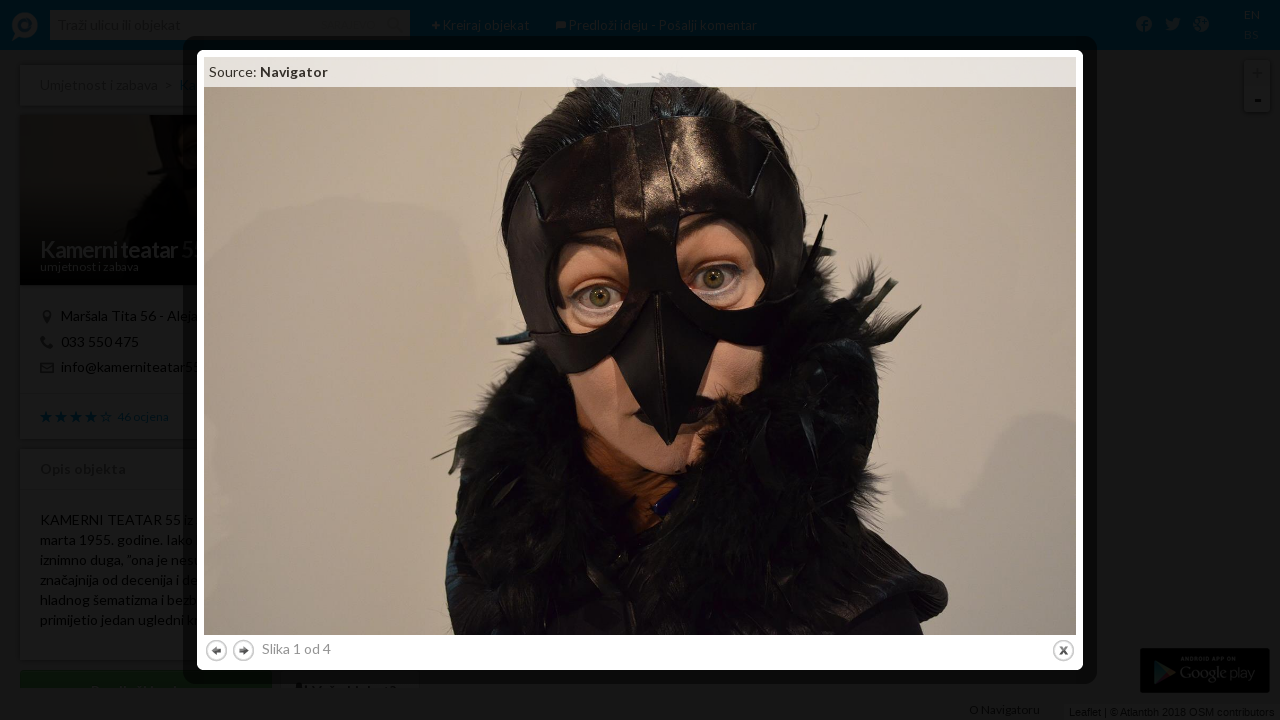

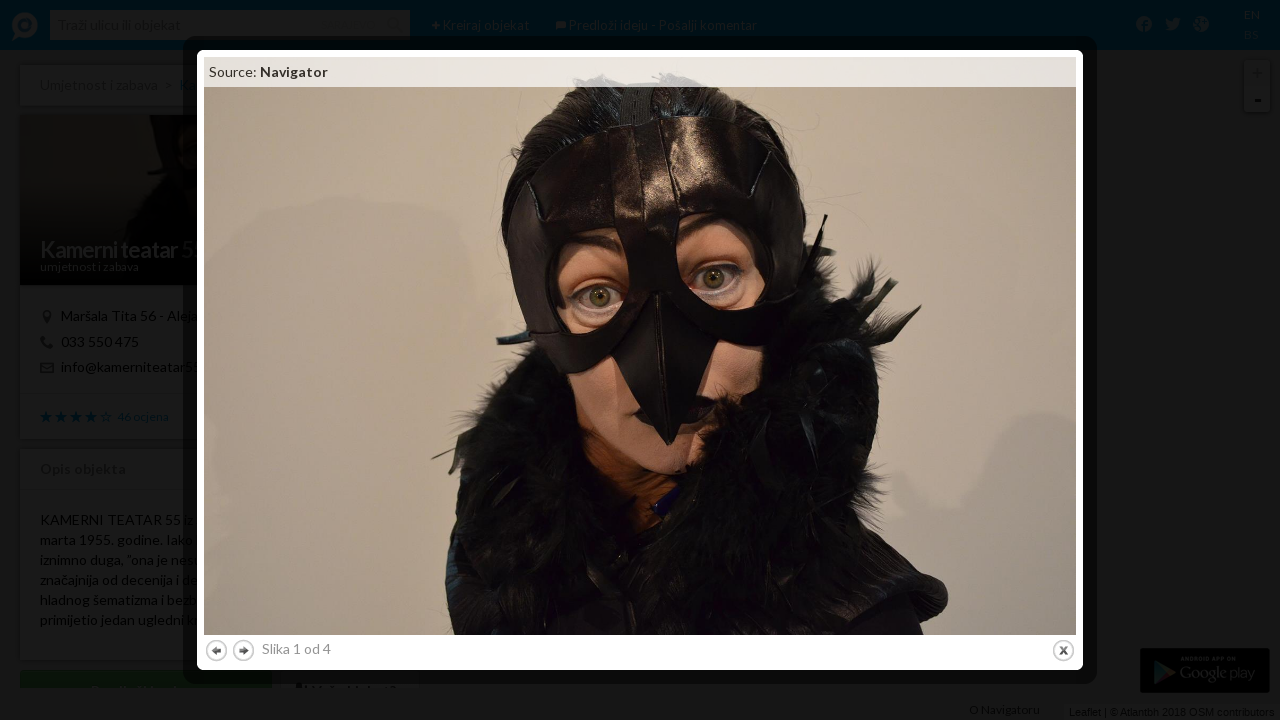